Tests clicking a button with a dynamic ID on the UI Testing Playground. The script clicks the blue primary button multiple times to verify dynamic element handling.

Starting URL: http://uitestingplayground.com/dynamicid

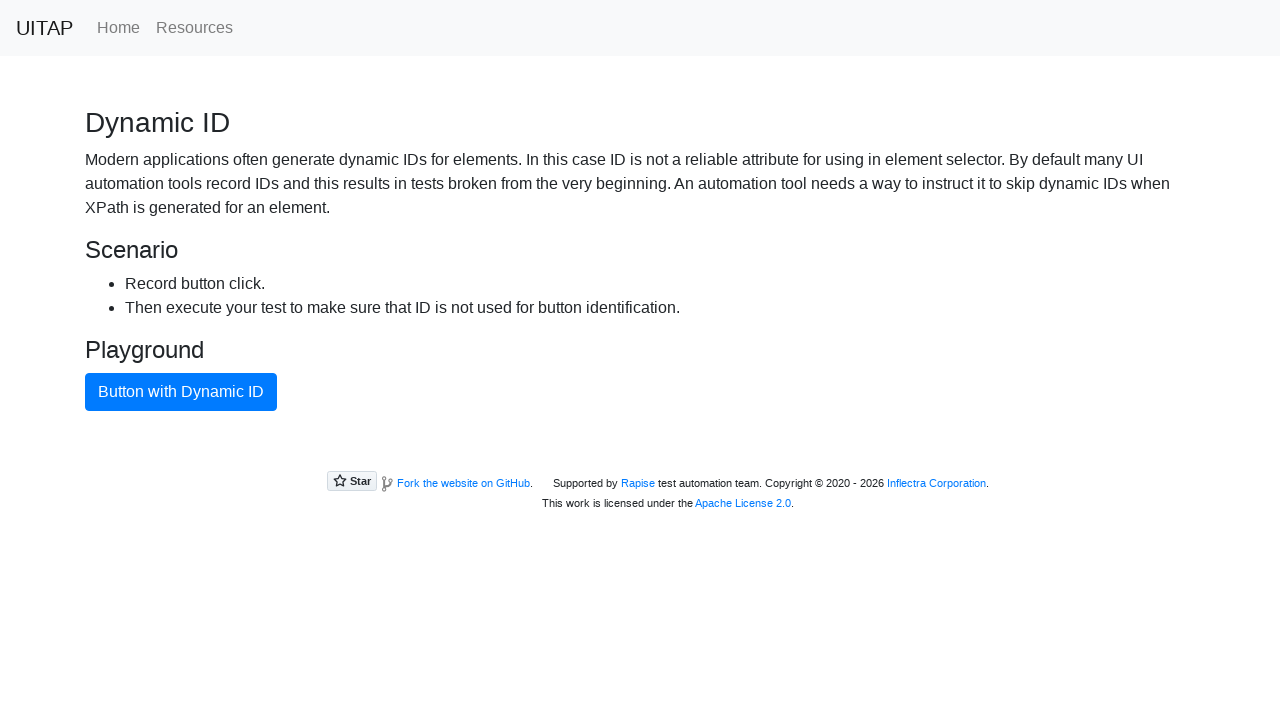

Clicked the blue primary button (first click) at (181, 392) on .btn.btn-primary
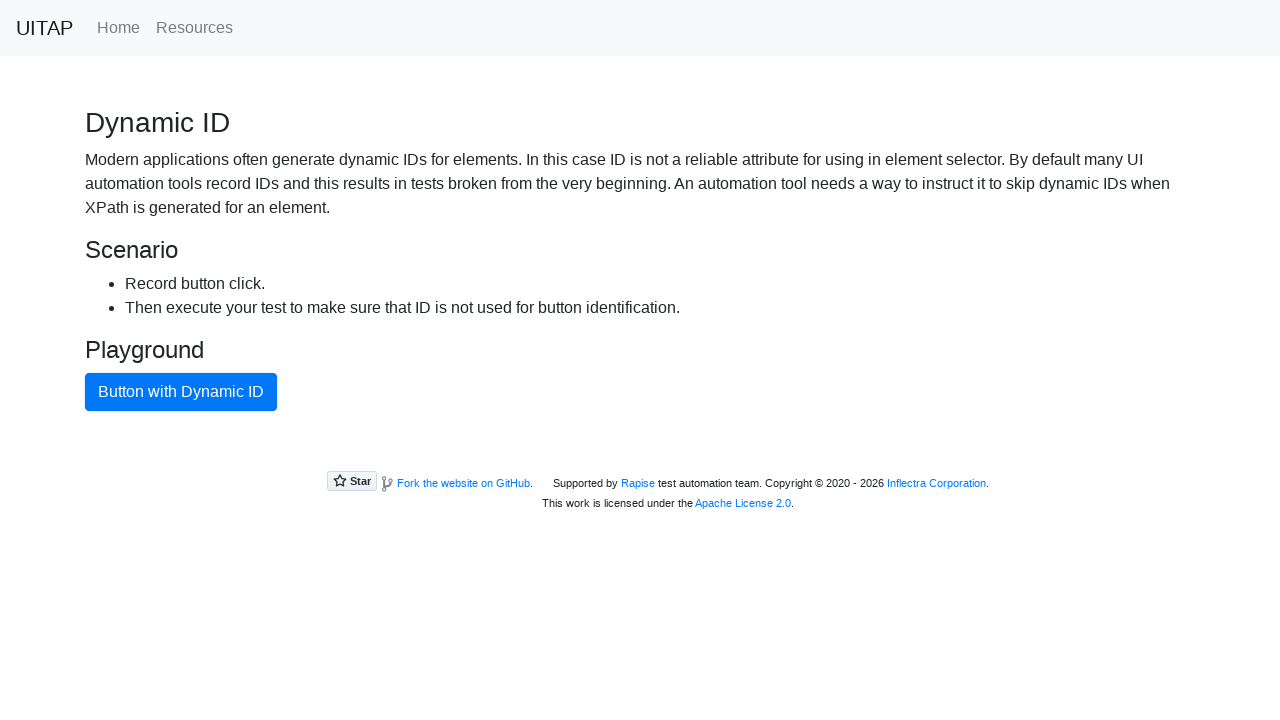

Clicked the blue primary button (iteration 1 of 3) at (181, 392) on .btn.btn-primary
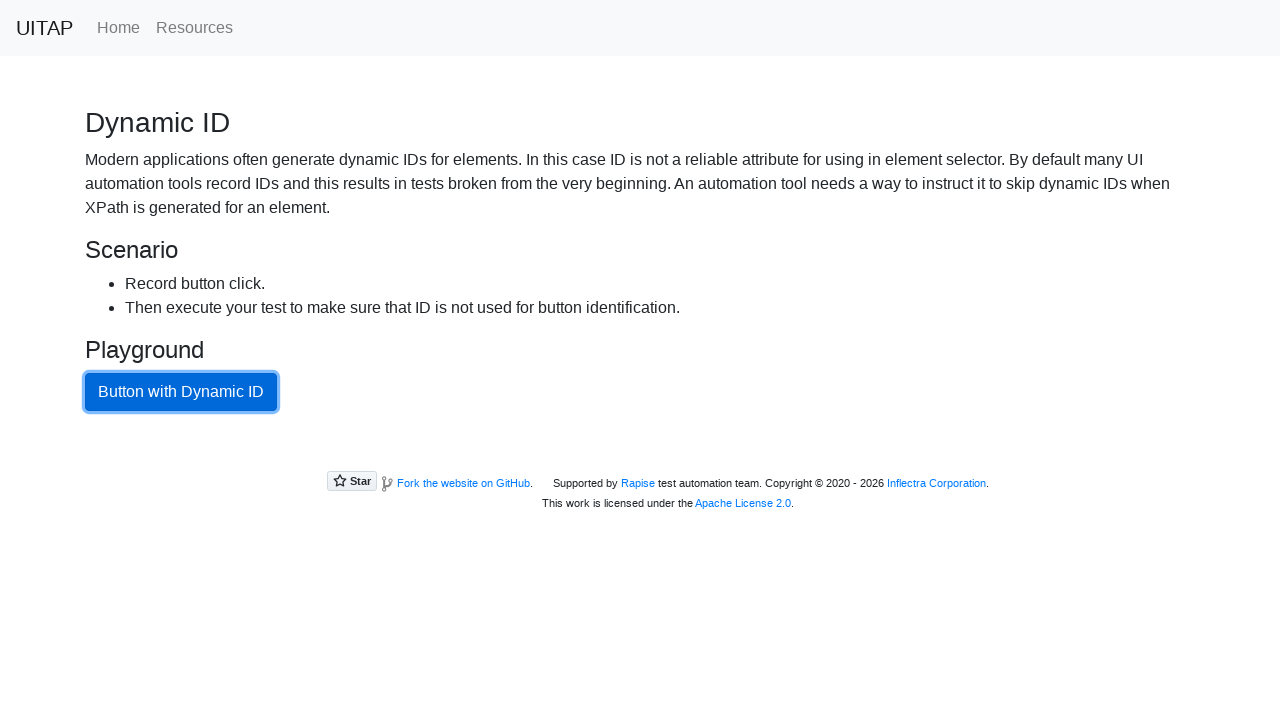

Clicked the blue primary button (iteration 2 of 3) at (181, 392) on .btn.btn-primary
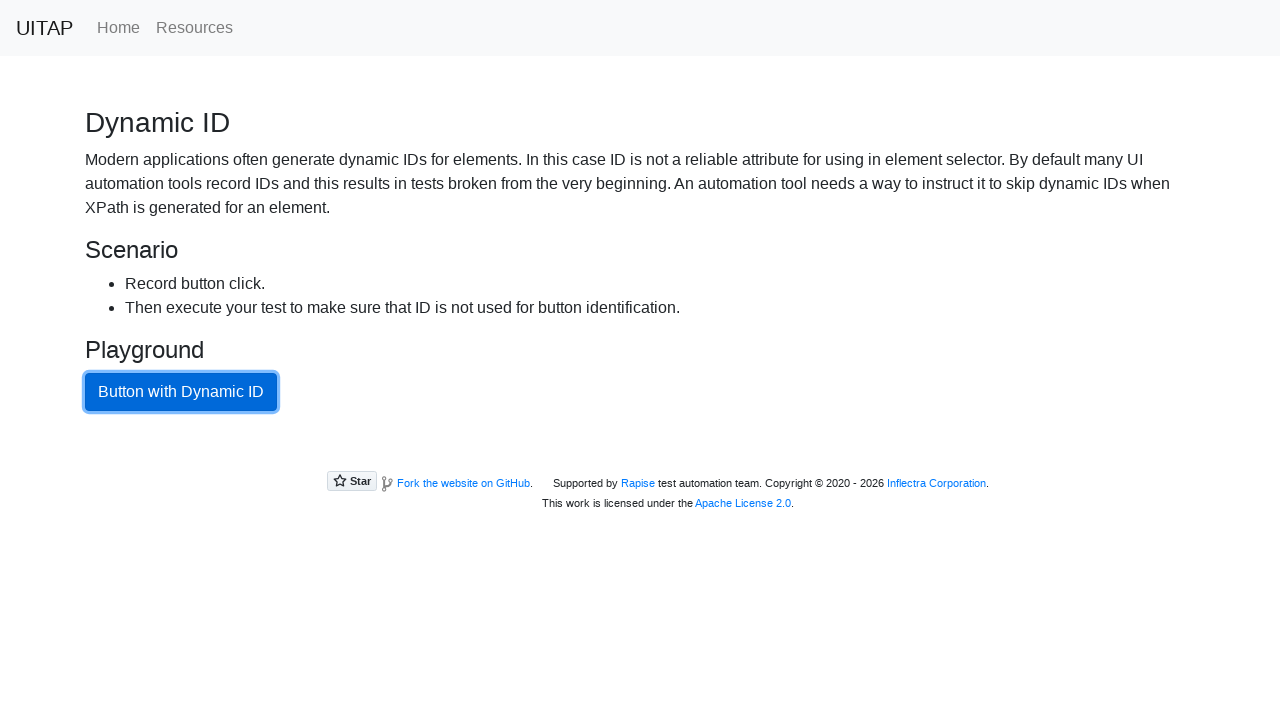

Clicked the blue primary button (iteration 3 of 3) at (181, 392) on .btn.btn-primary
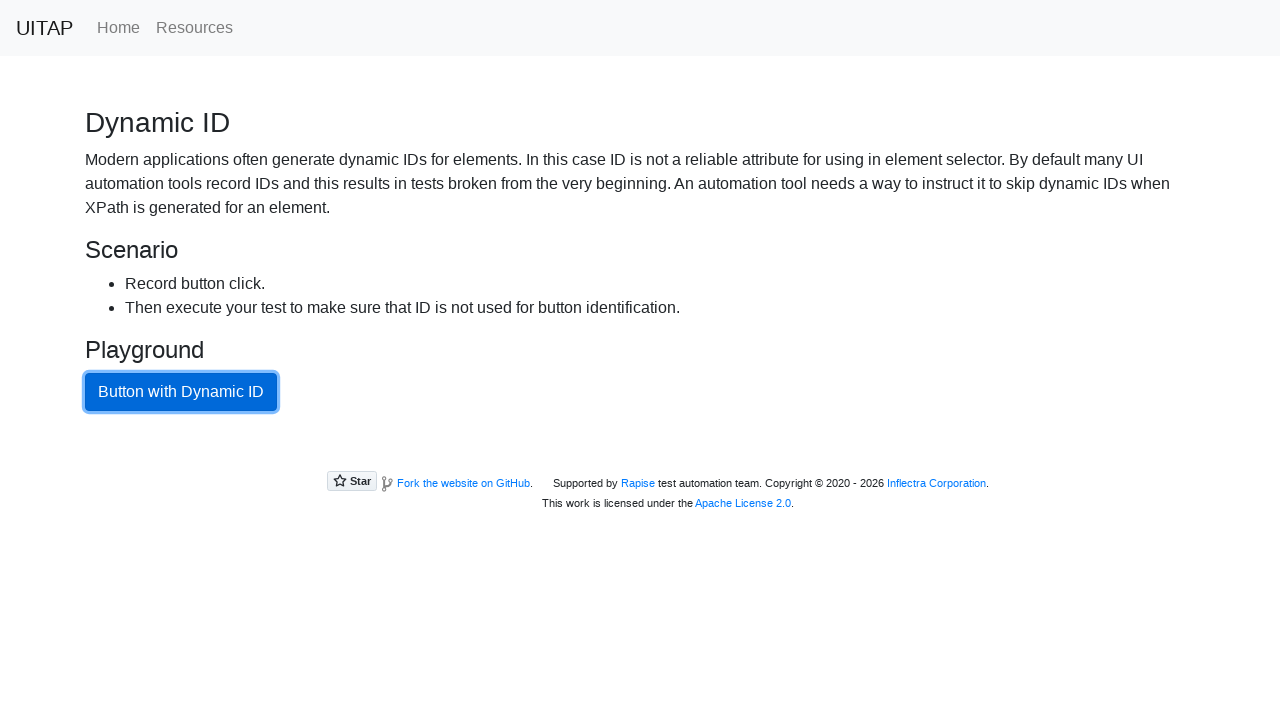

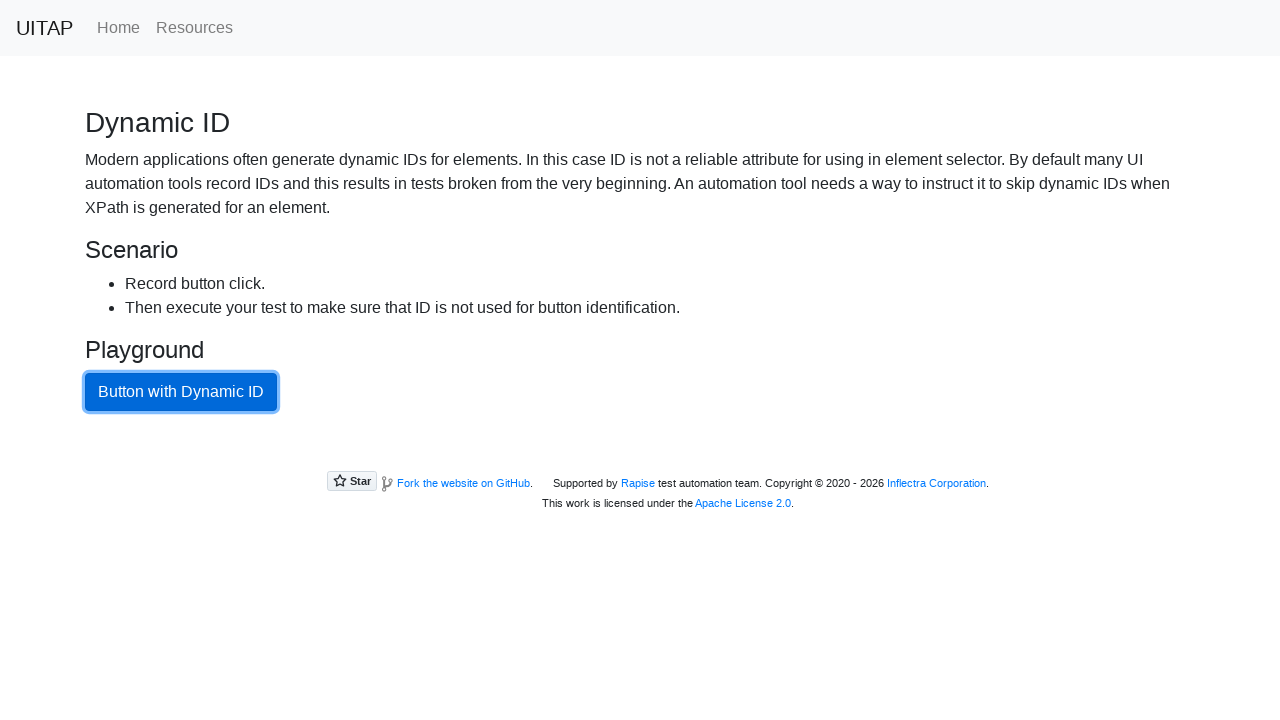